Tests zip code validation by entering digits with a space and verifying the error message

Starting URL: https://www.sharelane.com/cgi-bin/register.py

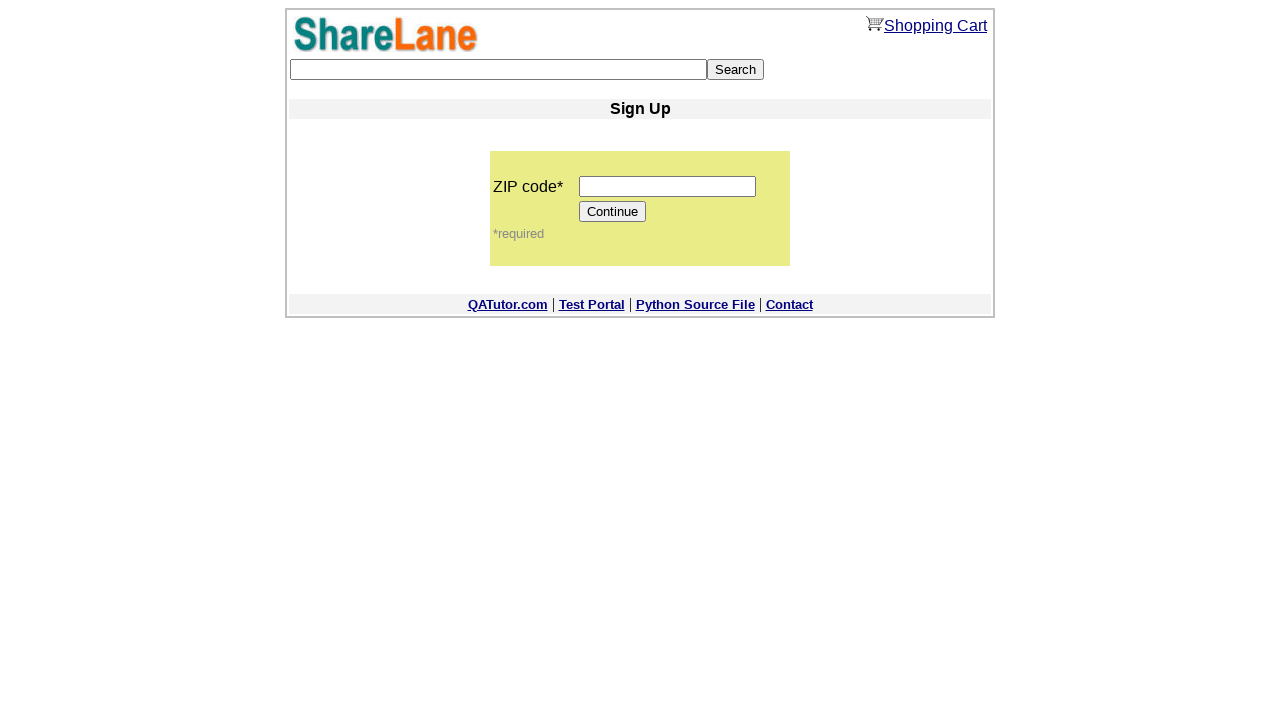

Entered zip code '123 34' with space between digits on input[name='zip_code']
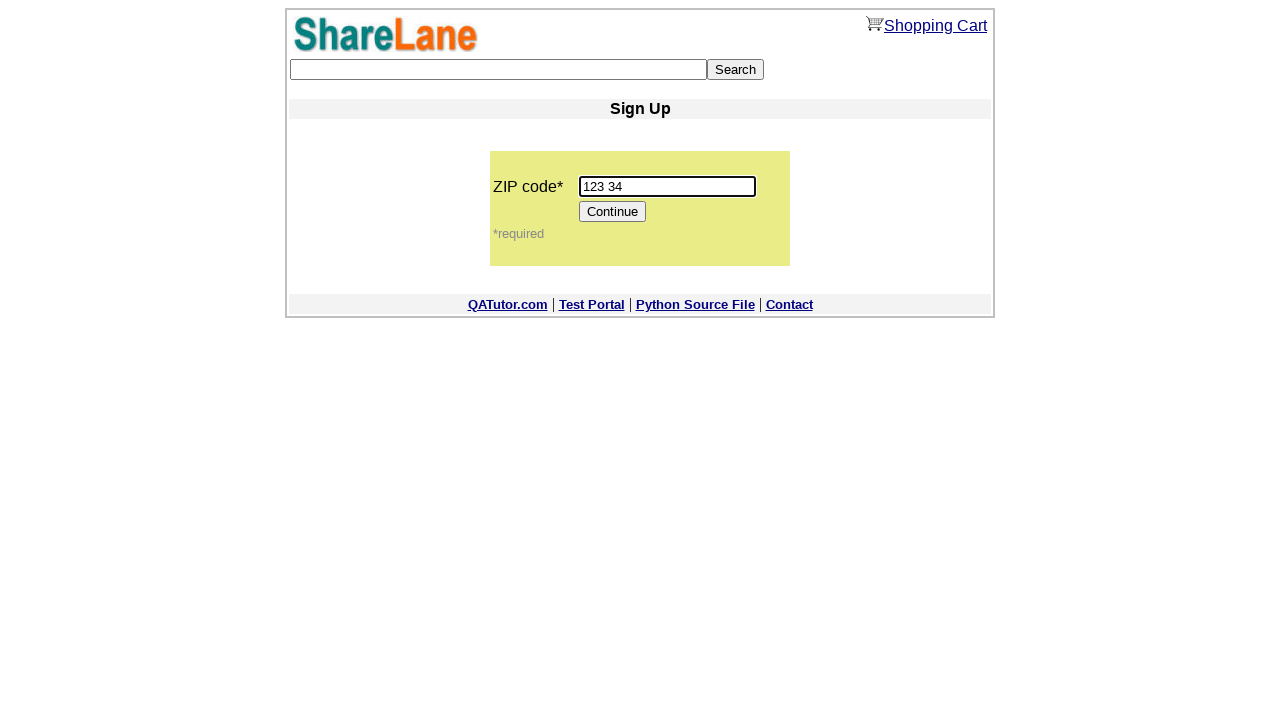

Clicked Continue button at (613, 212) on input[value='Continue']
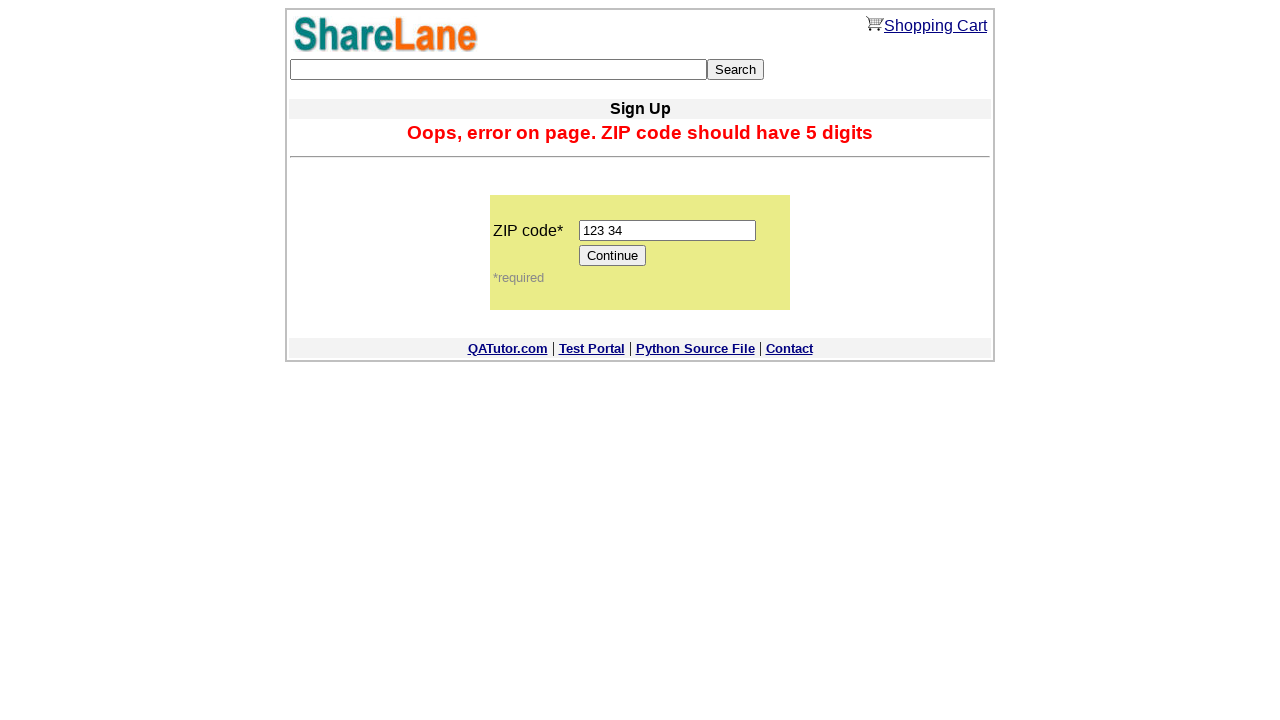

Error message appeared on screen
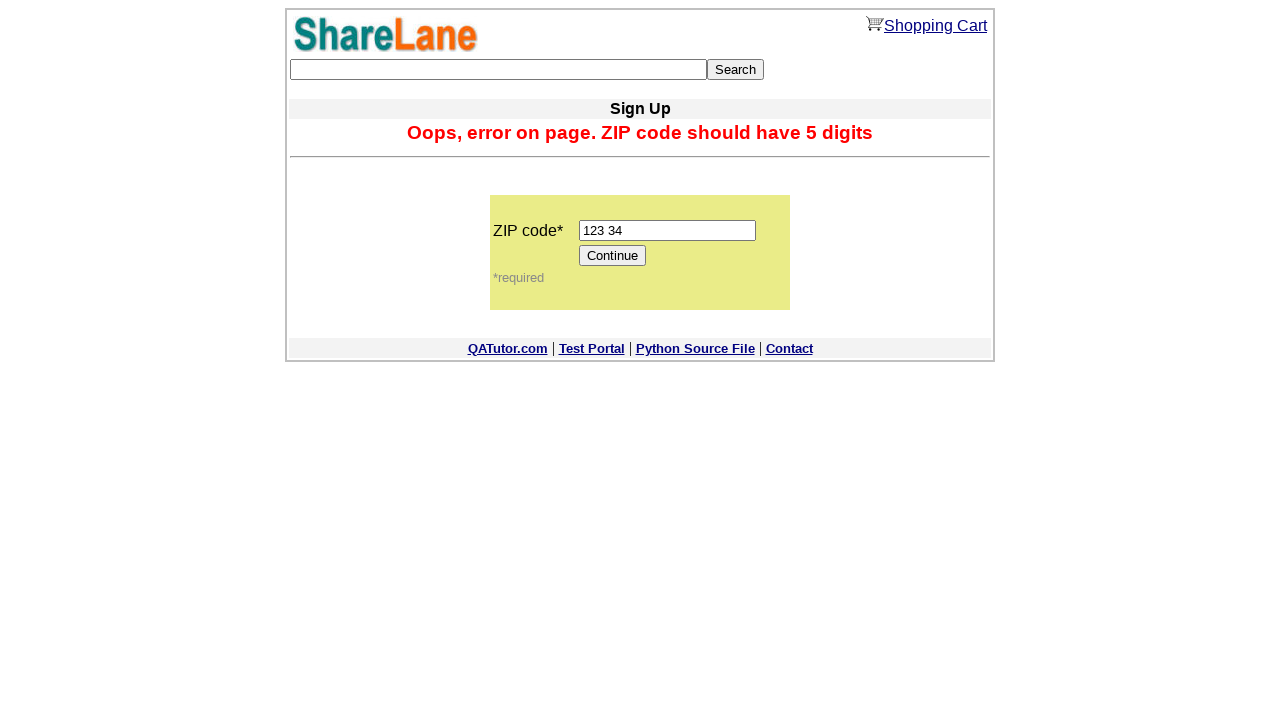

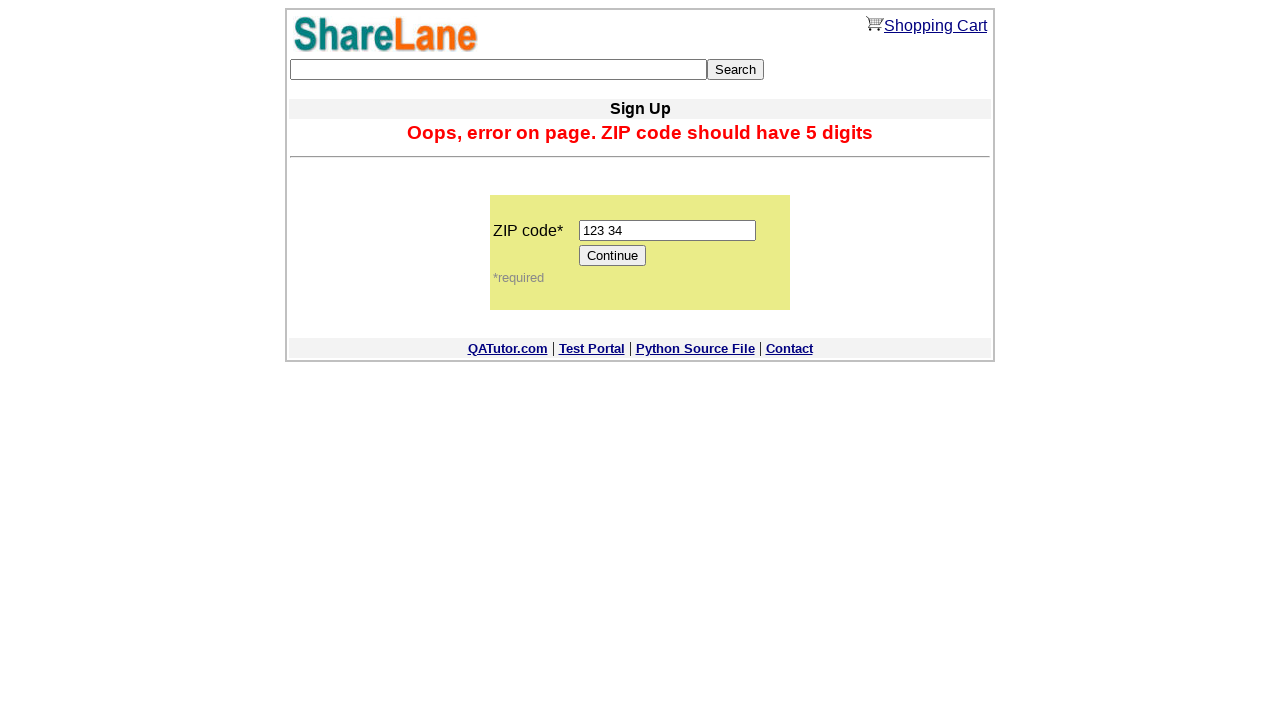